Tests that the suggestion dropdown box appears when the "Near a city" search field is clicked, showing the Current location option.

Starting URL: https://bcparks.ca/

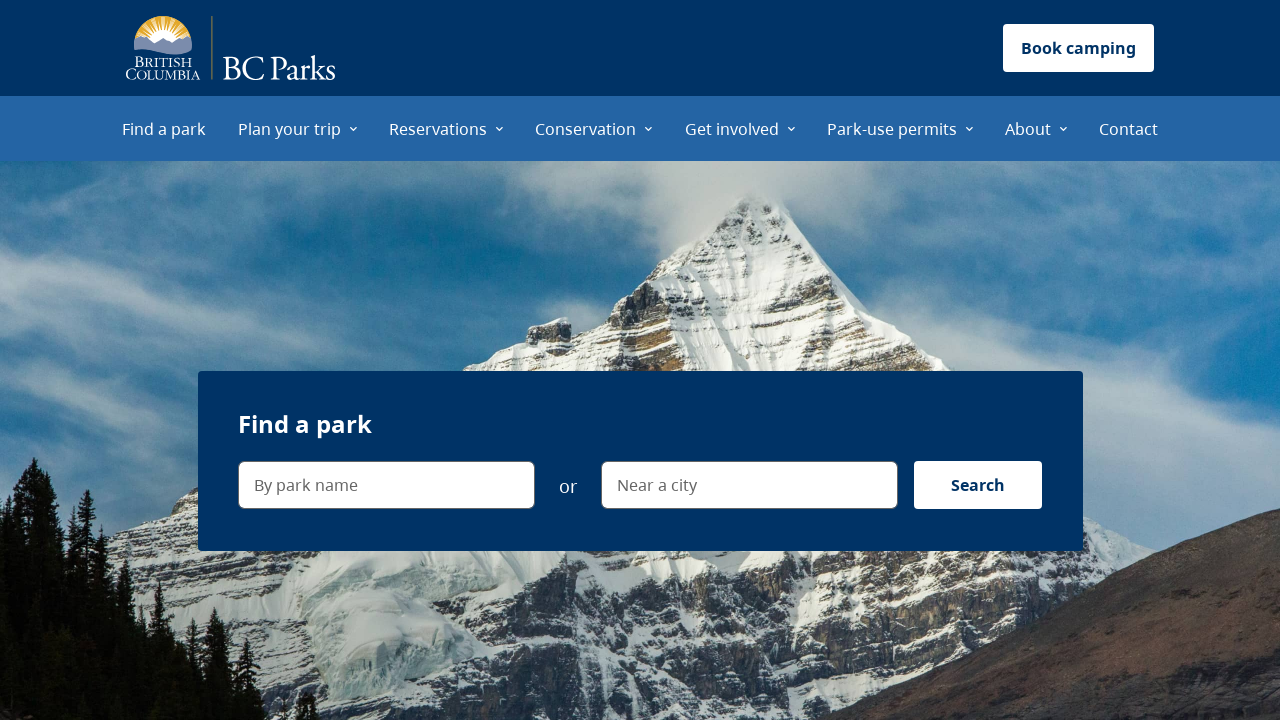

Clicked on 'Find a park' menu item at (164, 128) on internal:role=menuitem[name="Find a park"i]
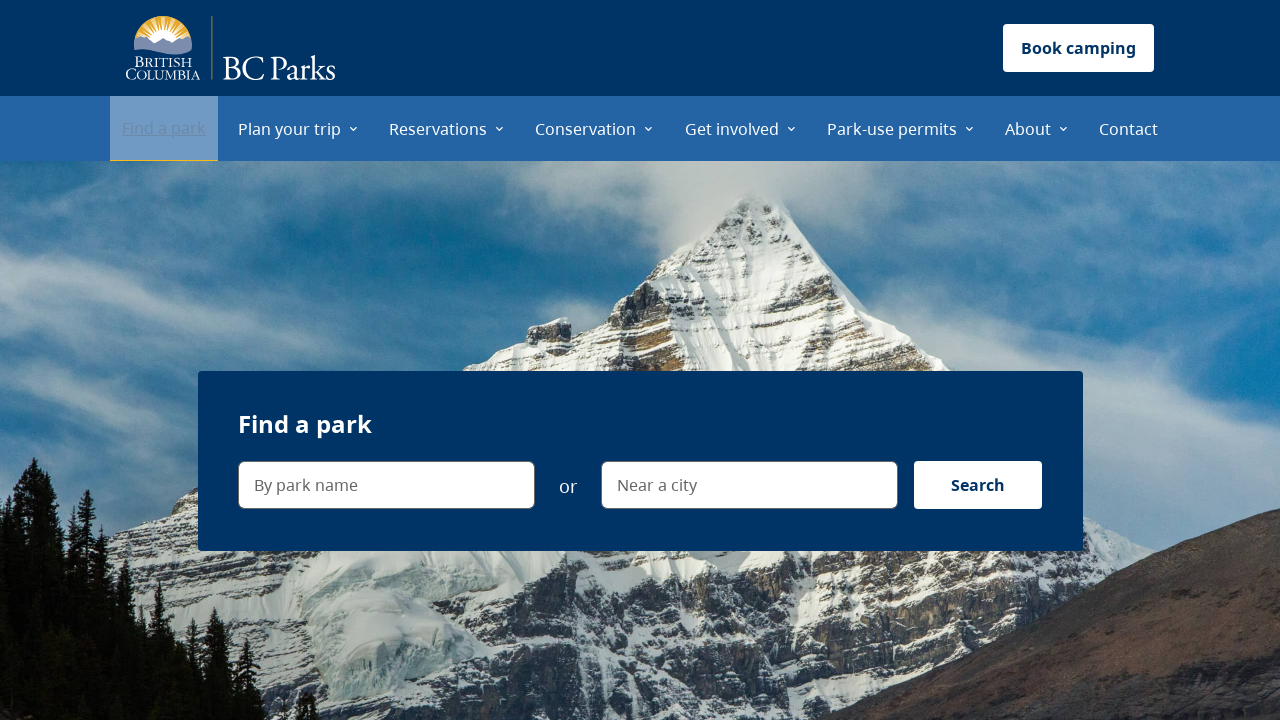

Waited for page to fully load with networkidle state
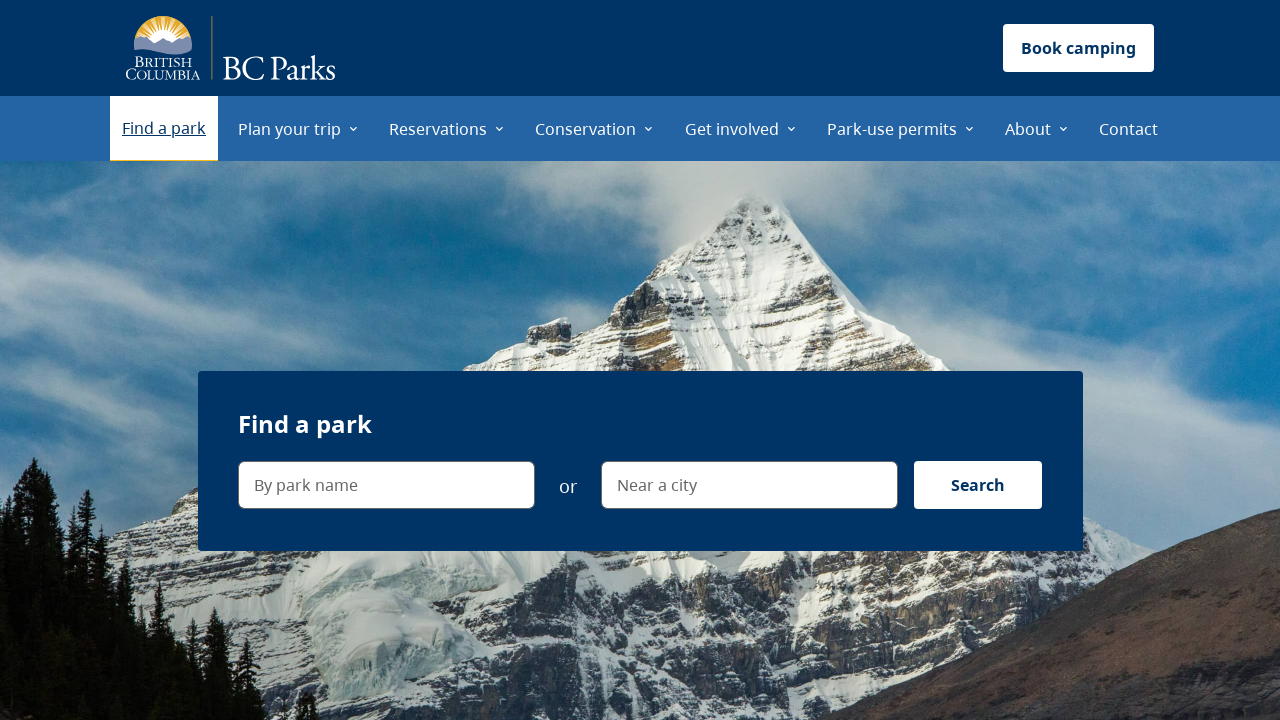

Clicked on 'Near a city' search field at (906, 210) on internal:label="Near a city"i
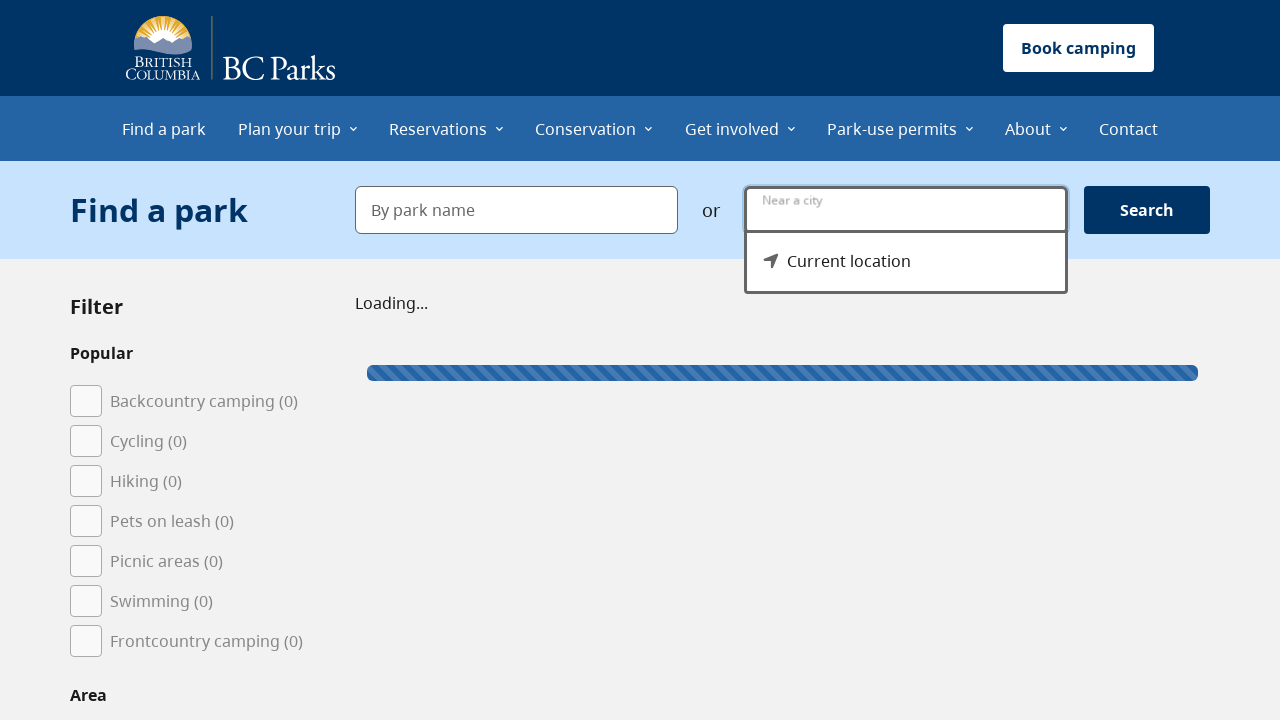

Menu options dropdown appeared
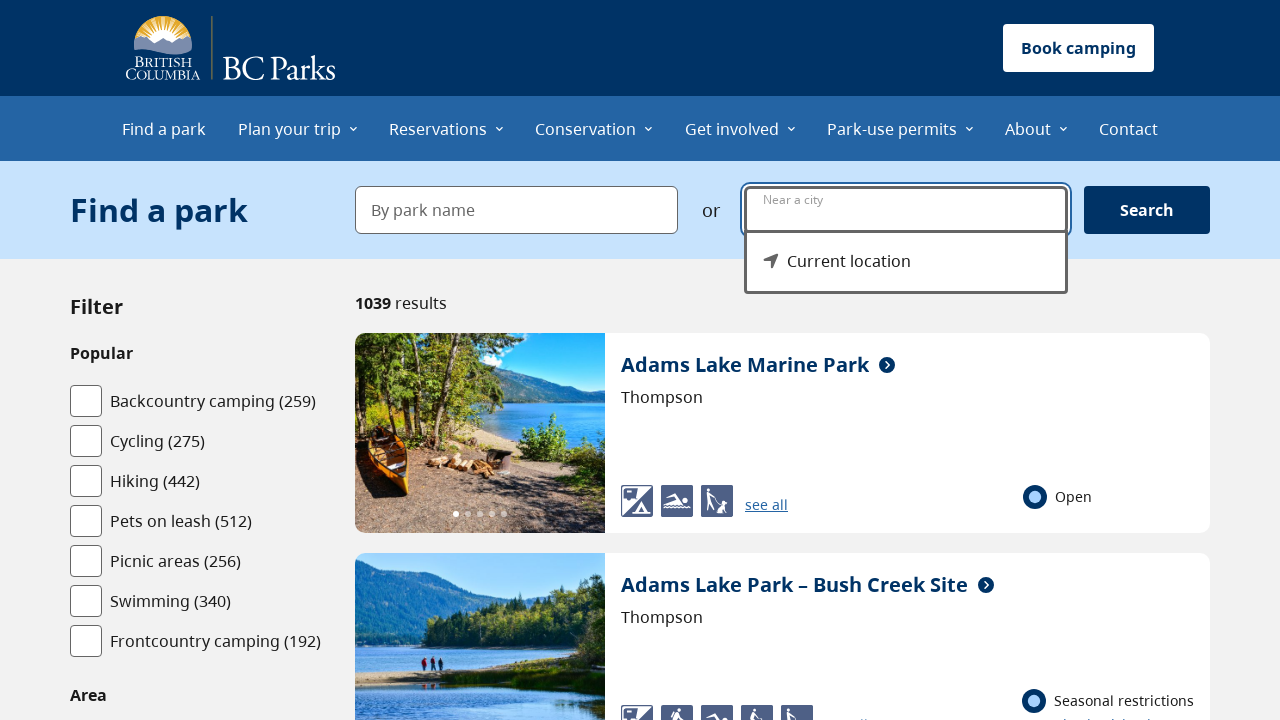

Current location option is visible in the suggestion box
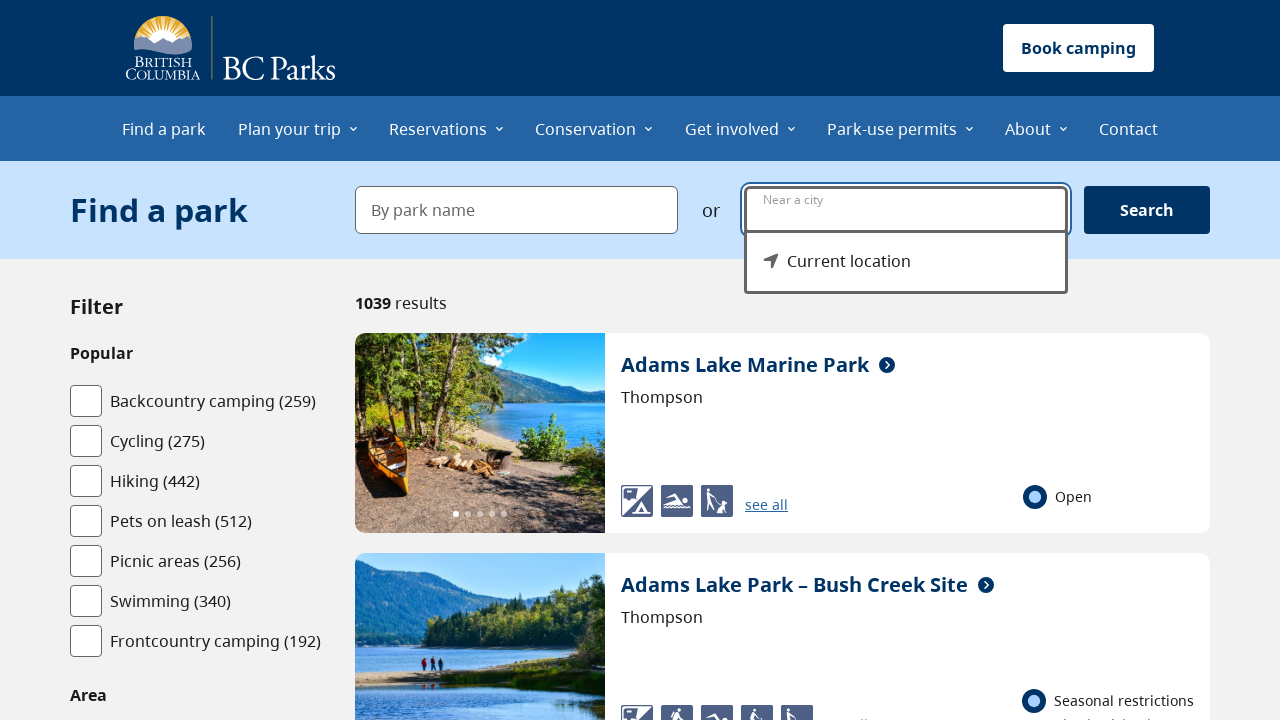

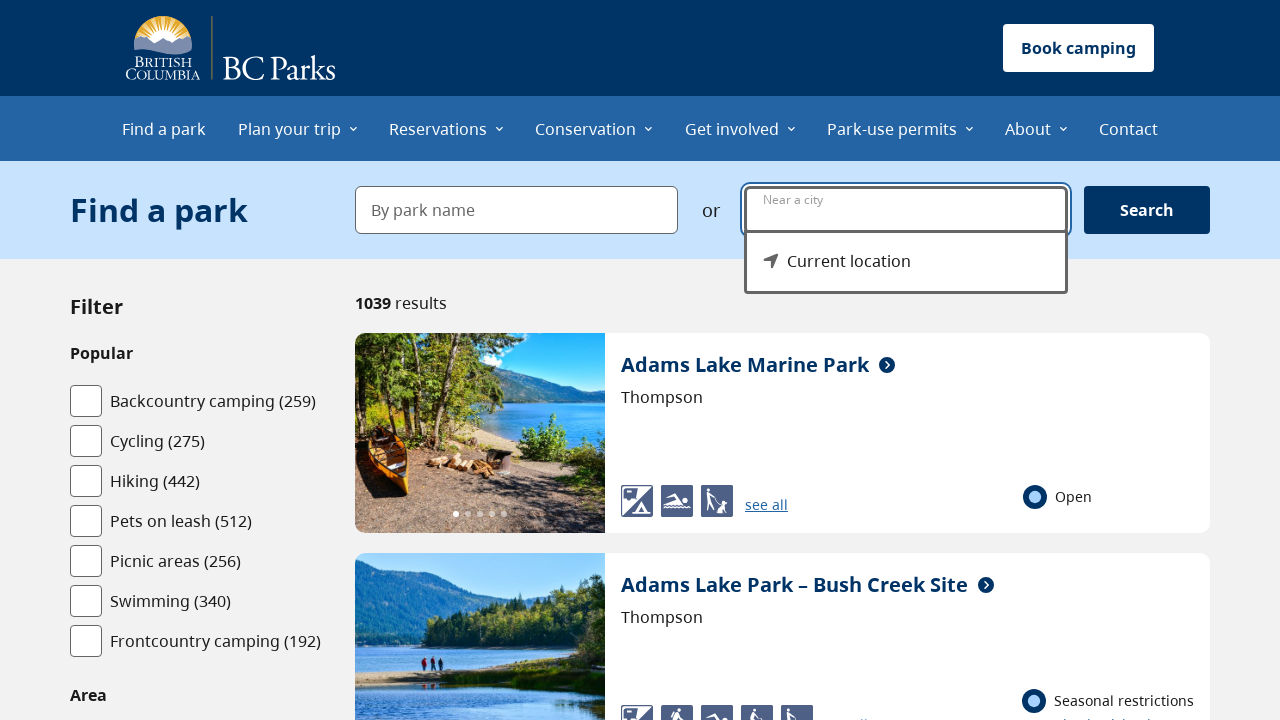